Tests input field functionality by filling text fields for username, email, current address, and permanent address, then submitting the form

Starting URL: https://demoqa.com/text-box

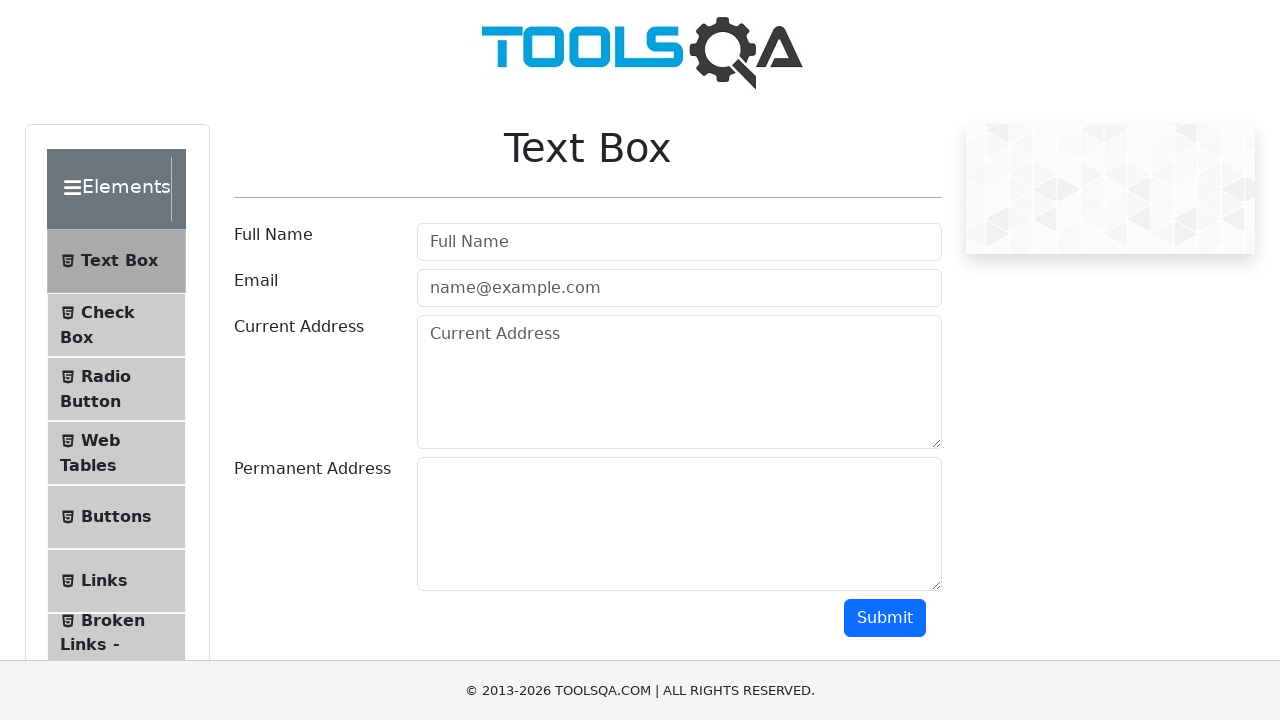

Filled username field with 'the rock' on #userName
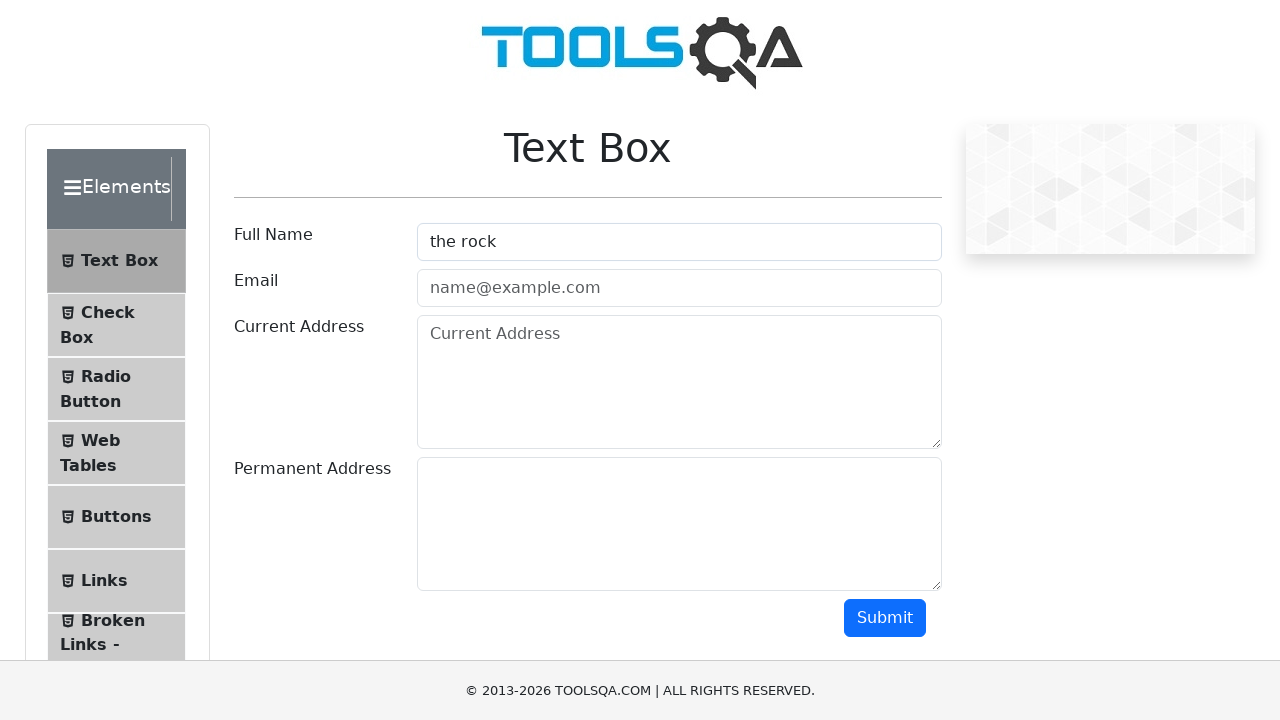

Filled email field with 'test@gmail.com' on #userEmail
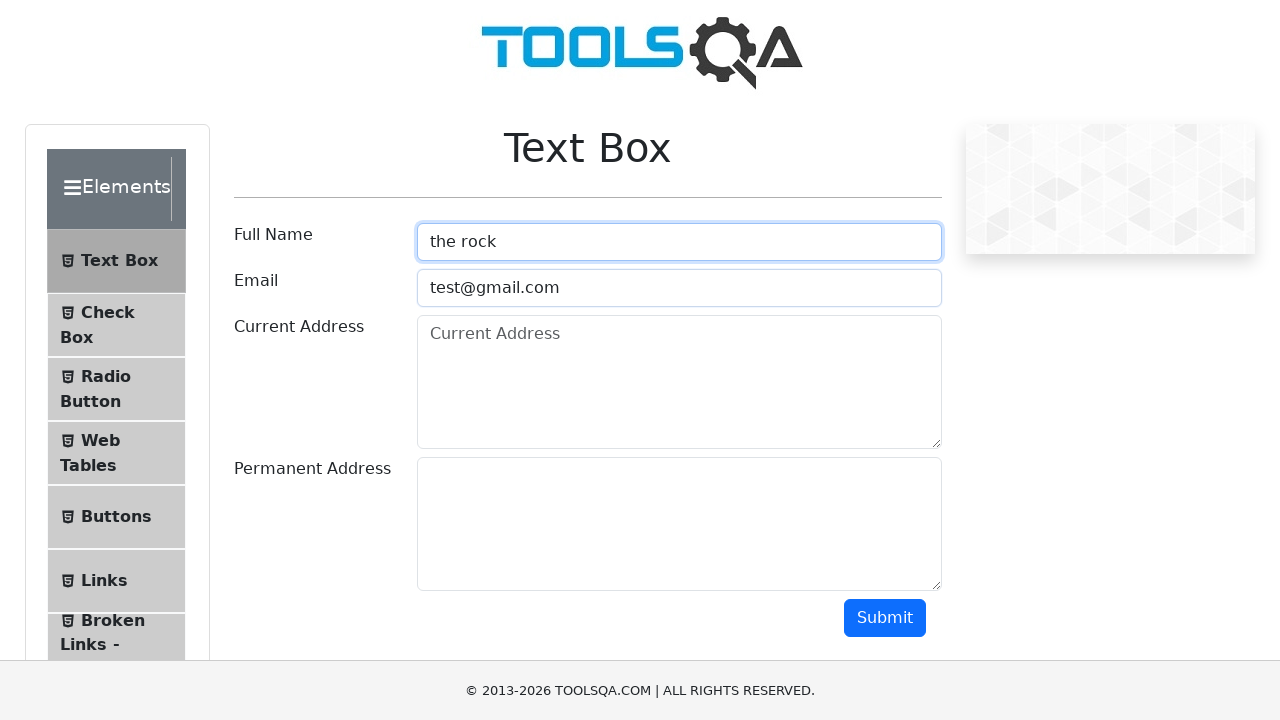

Filled current address field with 'brisbane australia' on #currentAddress
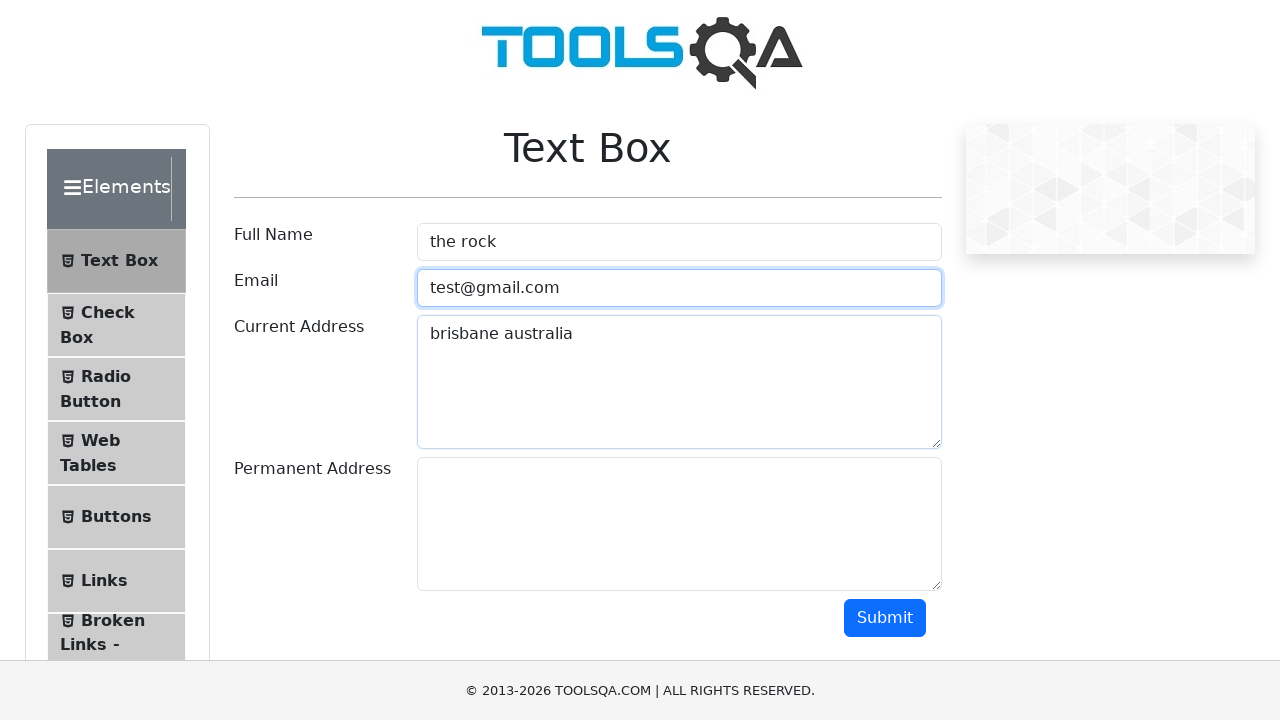

Filled permanent address field with 'BNE Australia' on #permanentAddress
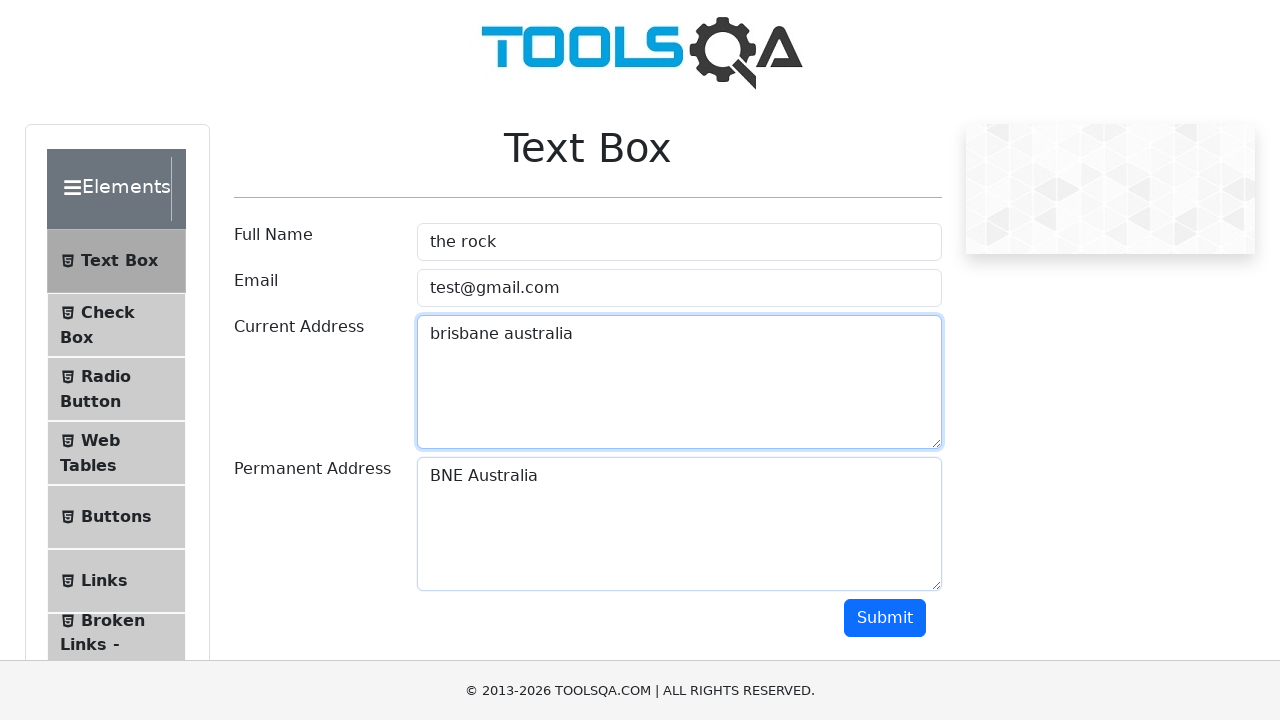

Clicked submit button to submit form at (885, 618) on #submit
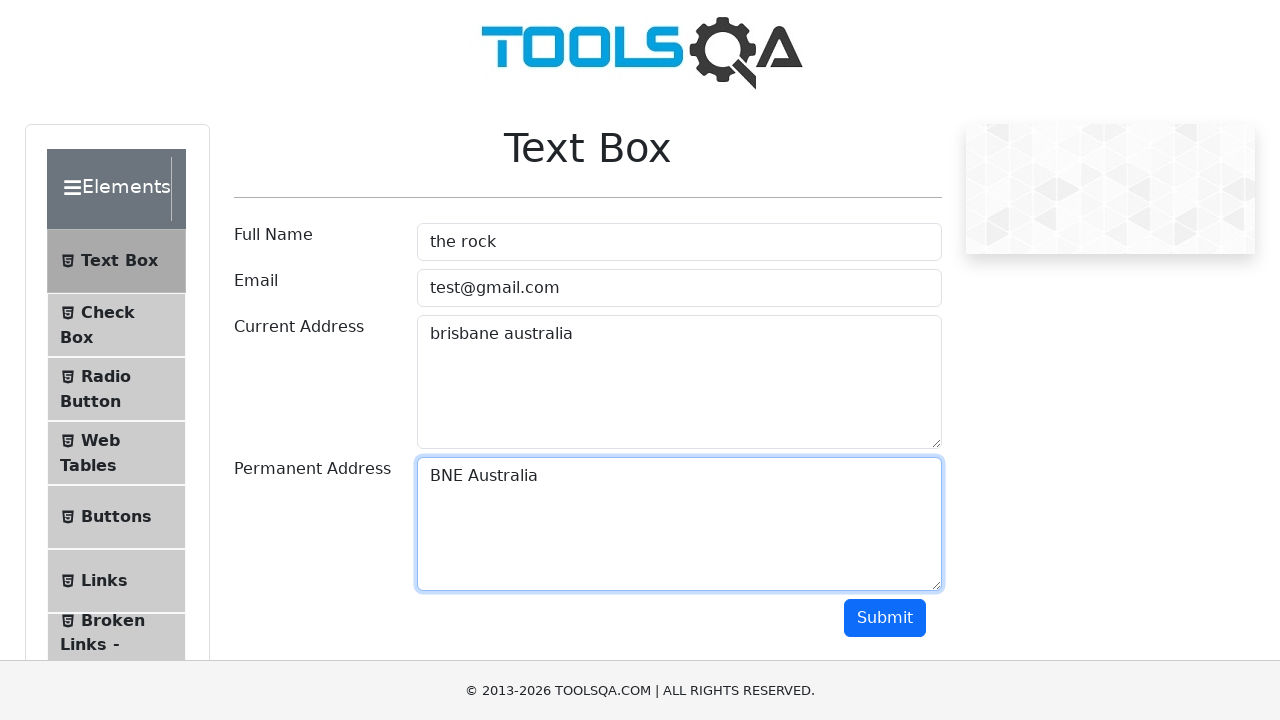

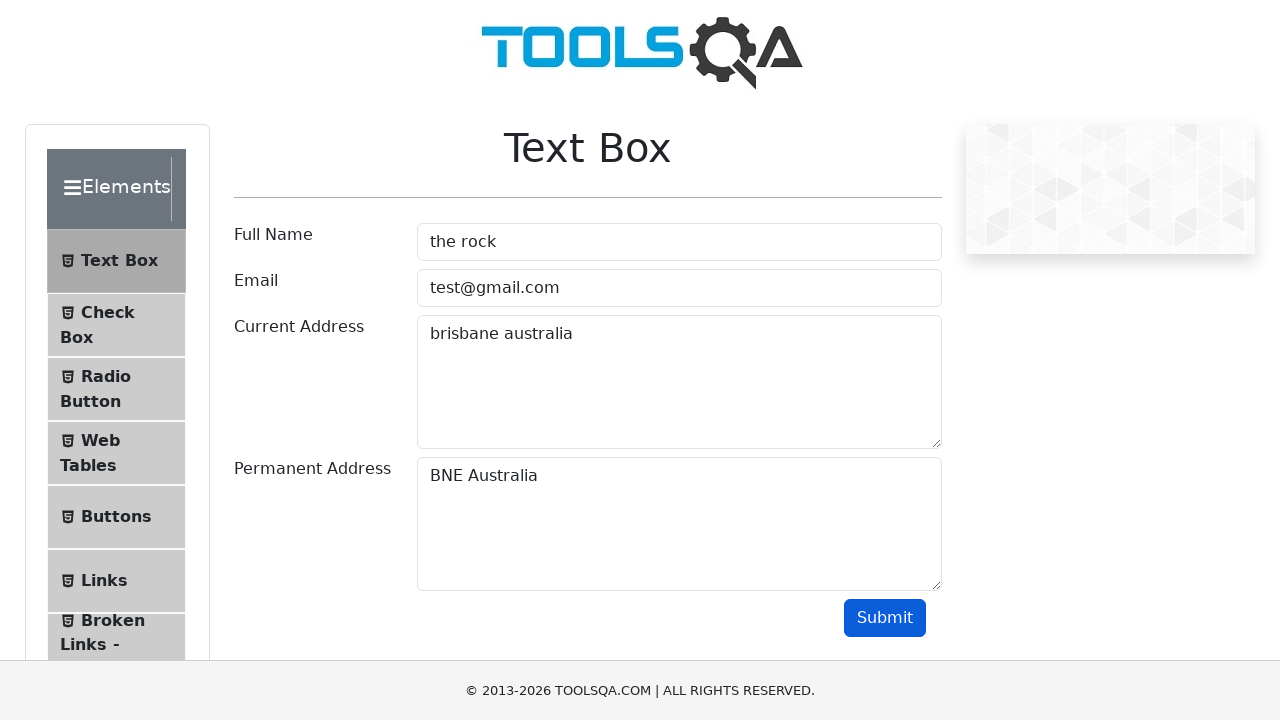